Opens the AutoTrader homepage and verifies the page loads successfully. Note: The original test had all form-filling code commented out, so only the page load is executed.

Starting URL: https://www.autotrader.com/

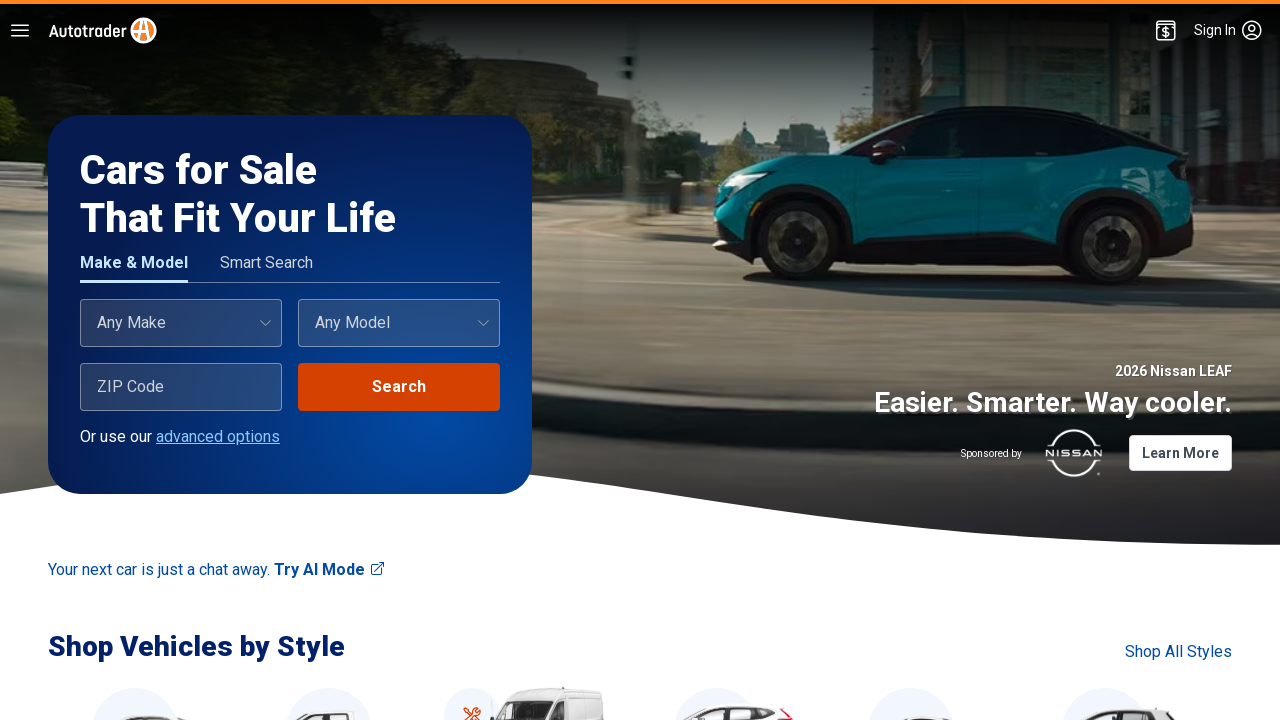

AutoTrader homepage loaded successfully (DOM content ready)
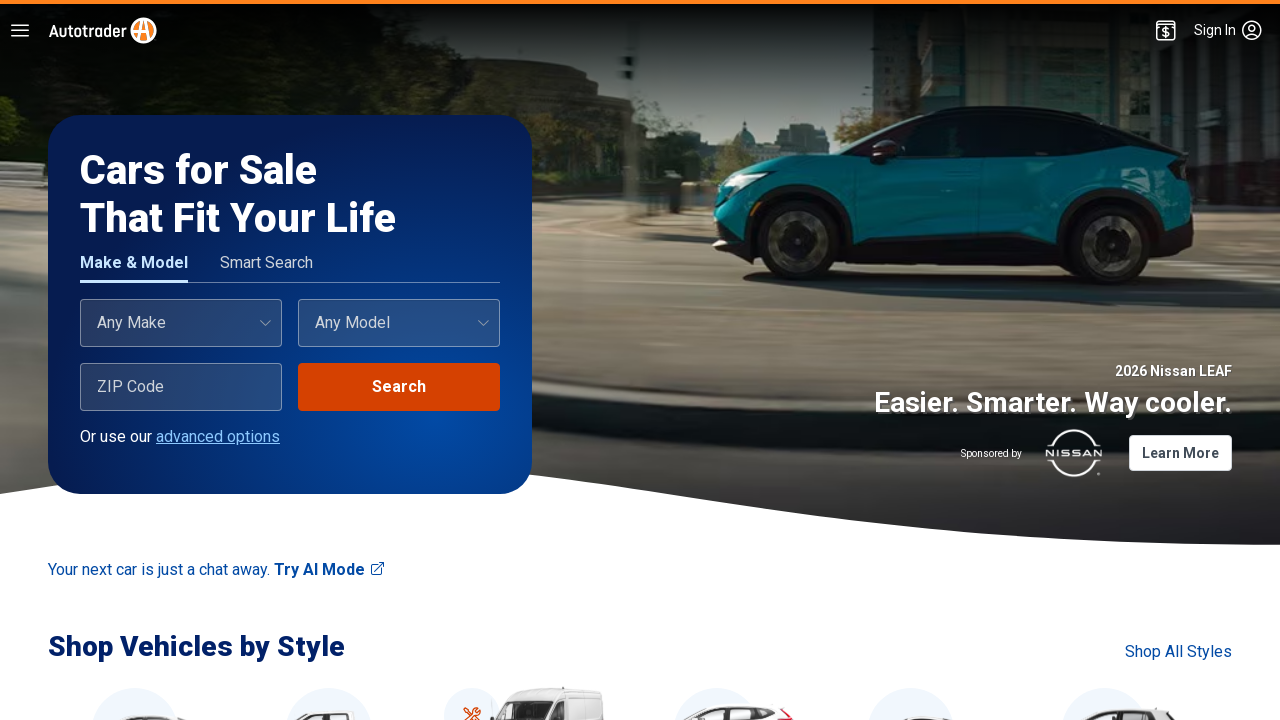

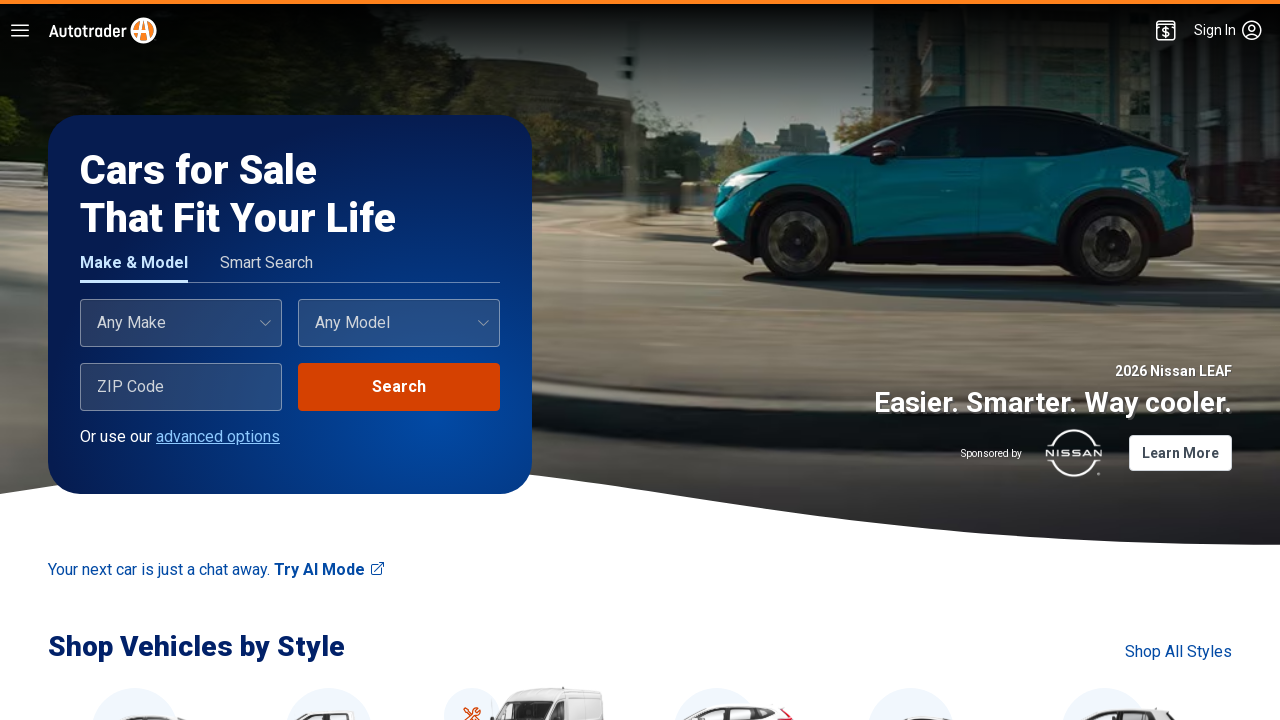